Tests sending a space key press to a specific element and verifies the key press is detected and displayed correctly

Starting URL: http://the-internet.herokuapp.com/key_presses

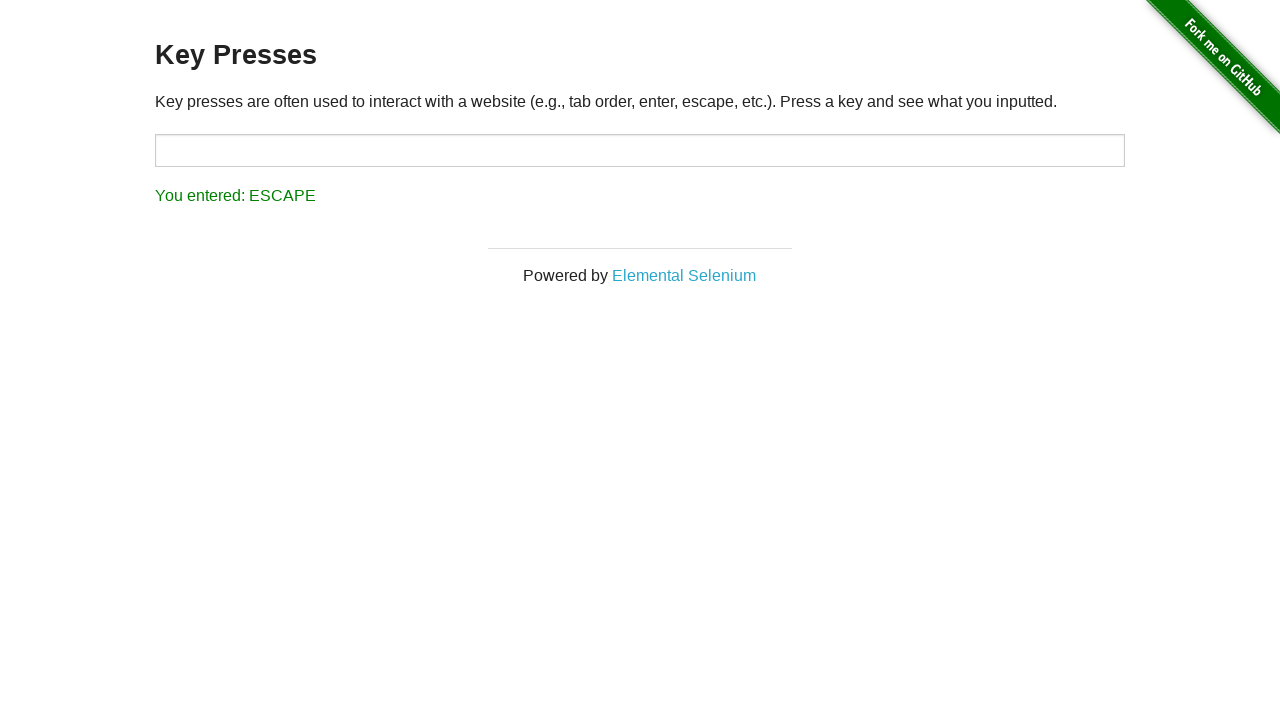

Navigated to key presses test page
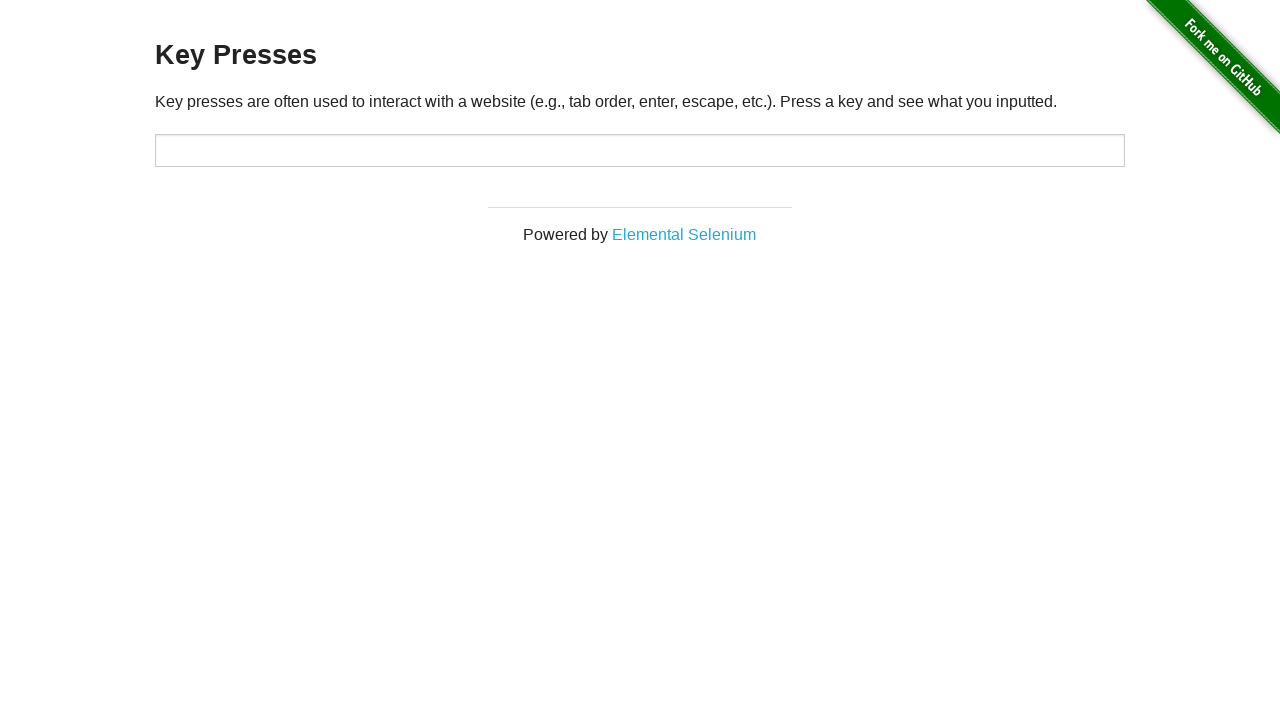

Pressed space key on target element on #target
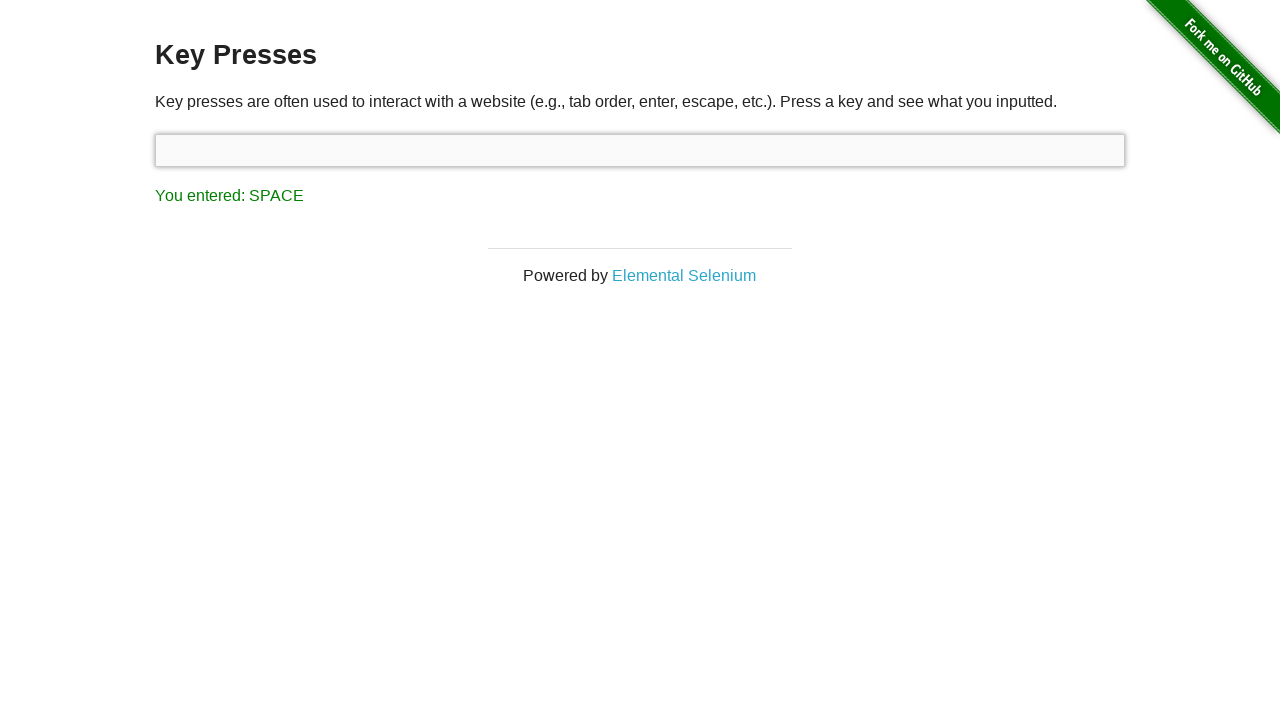

Retrieved result text from result element
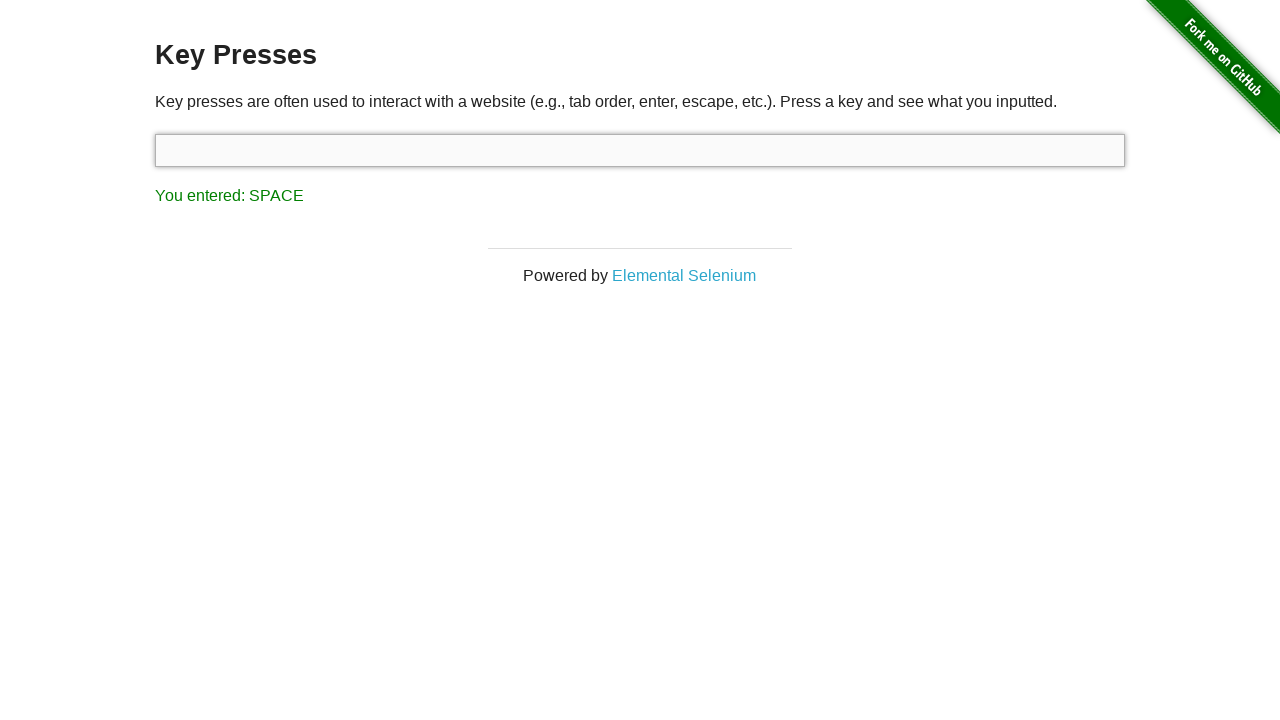

Verified result text shows 'You entered: SPACE'
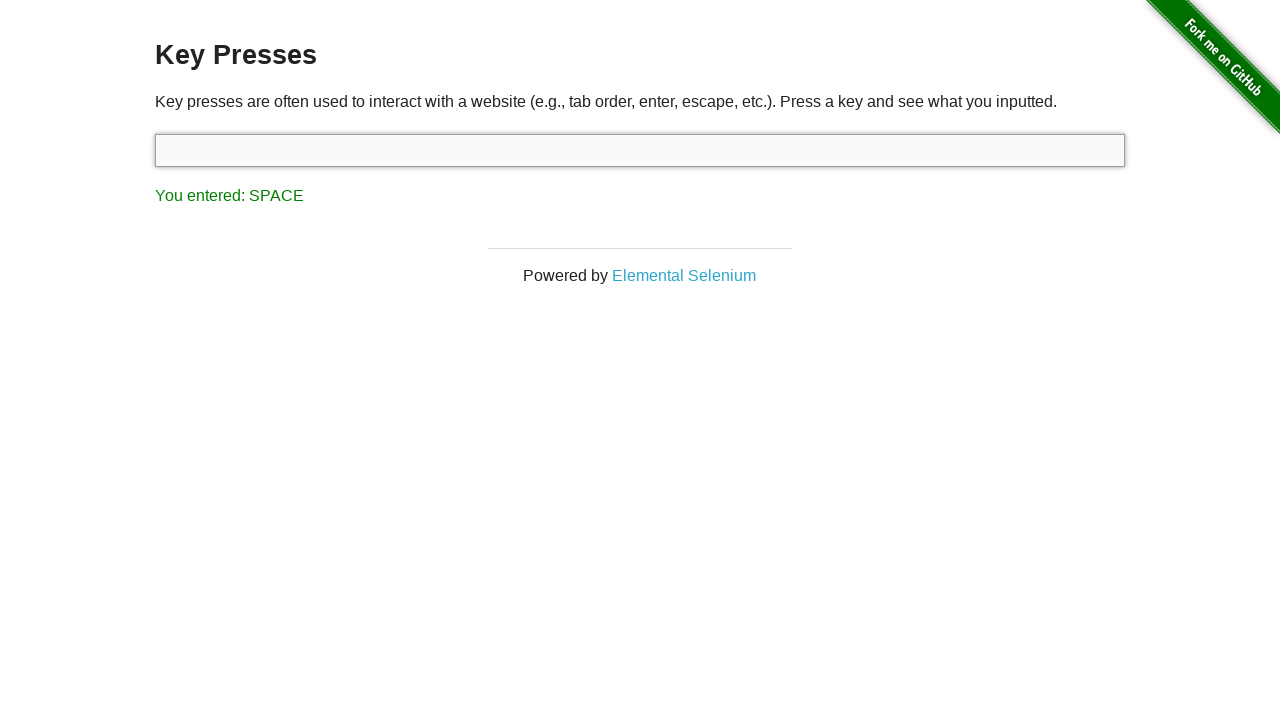

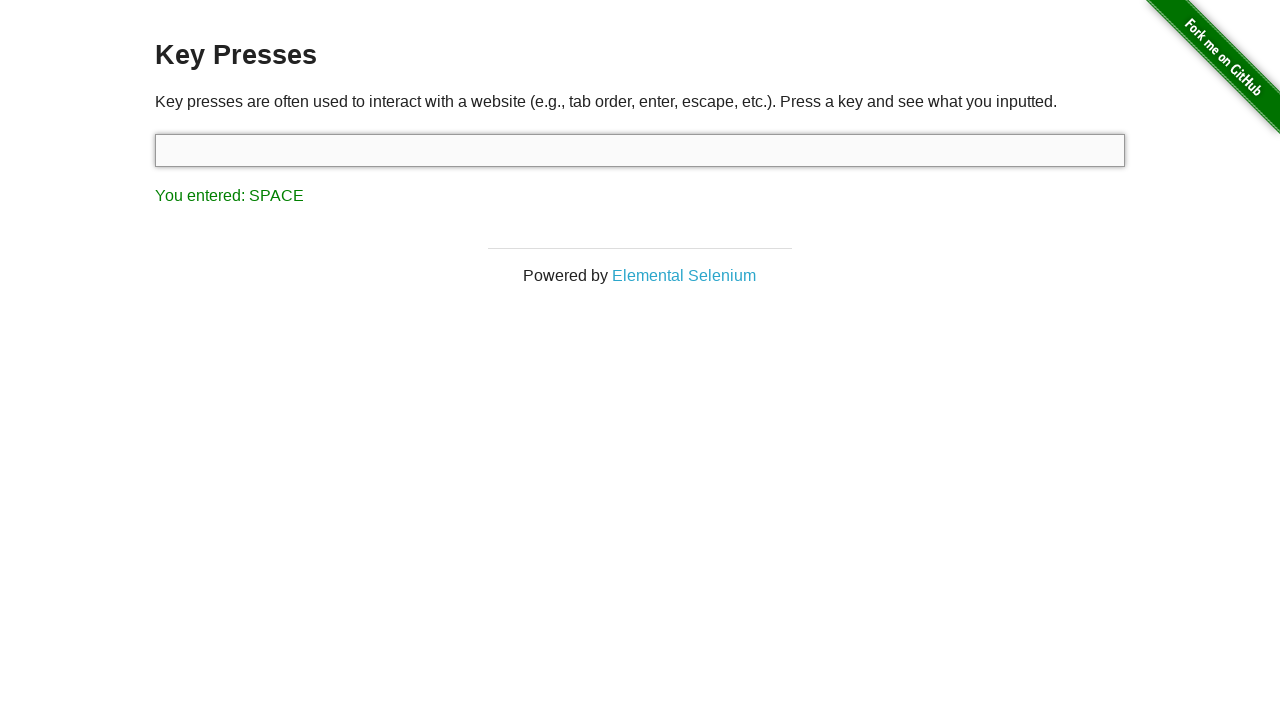